Tests dynamic dropdown functionality on a practice page by clicking on the origin station dropdown field to open it

Starting URL: https://rahulshettyacademy.com/dropdownsPractise/

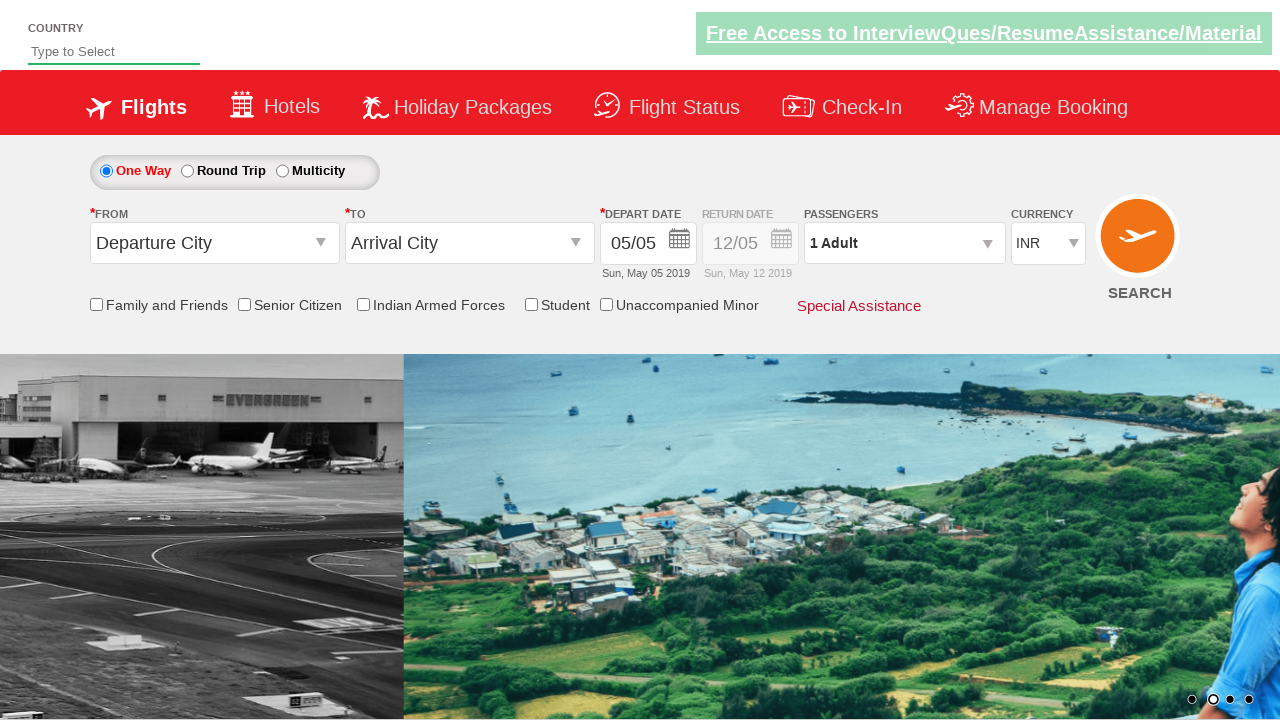

Clicked on the origin station dropdown field to open it at (214, 243) on #ctl00_mainContent_ddl_originStation1_CTXT
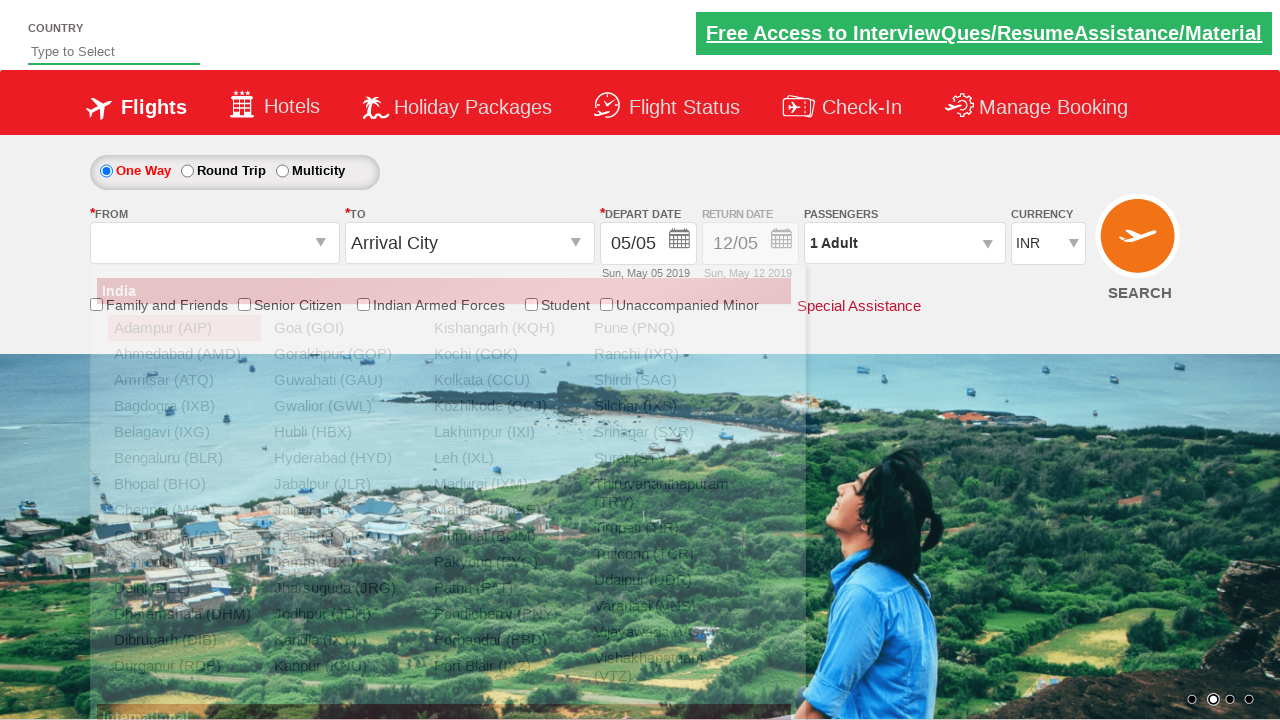

Dropdown options loaded and became visible
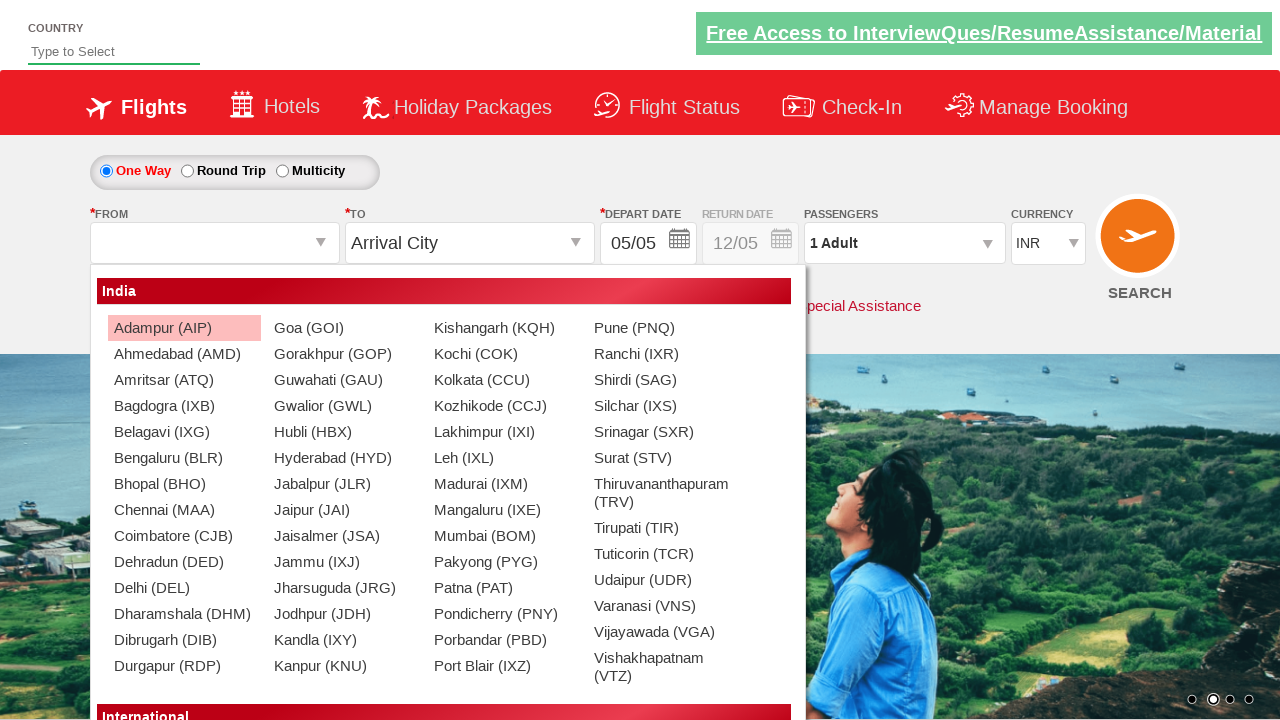

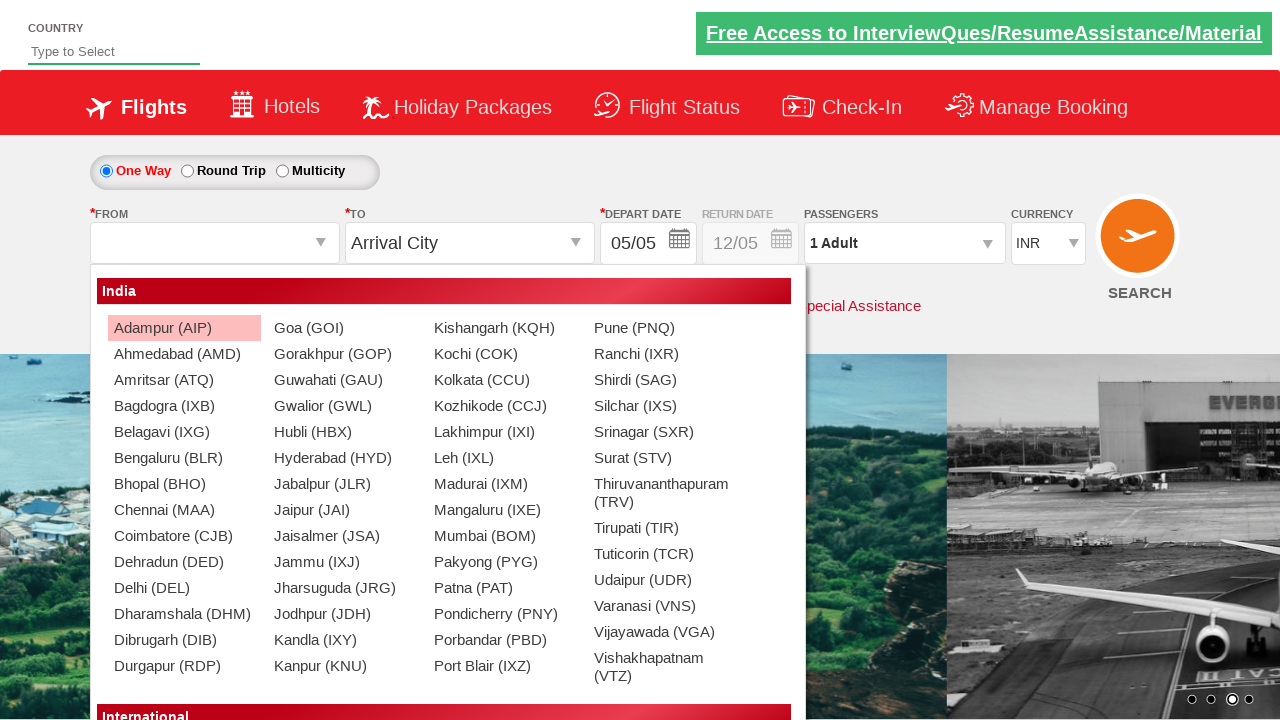